Tests filling a username field in a basic HTML form and submitting it to verify the value is displayed correctly

Starting URL: https://testpages.eviltester.com/styled/basic-html-form-test.html

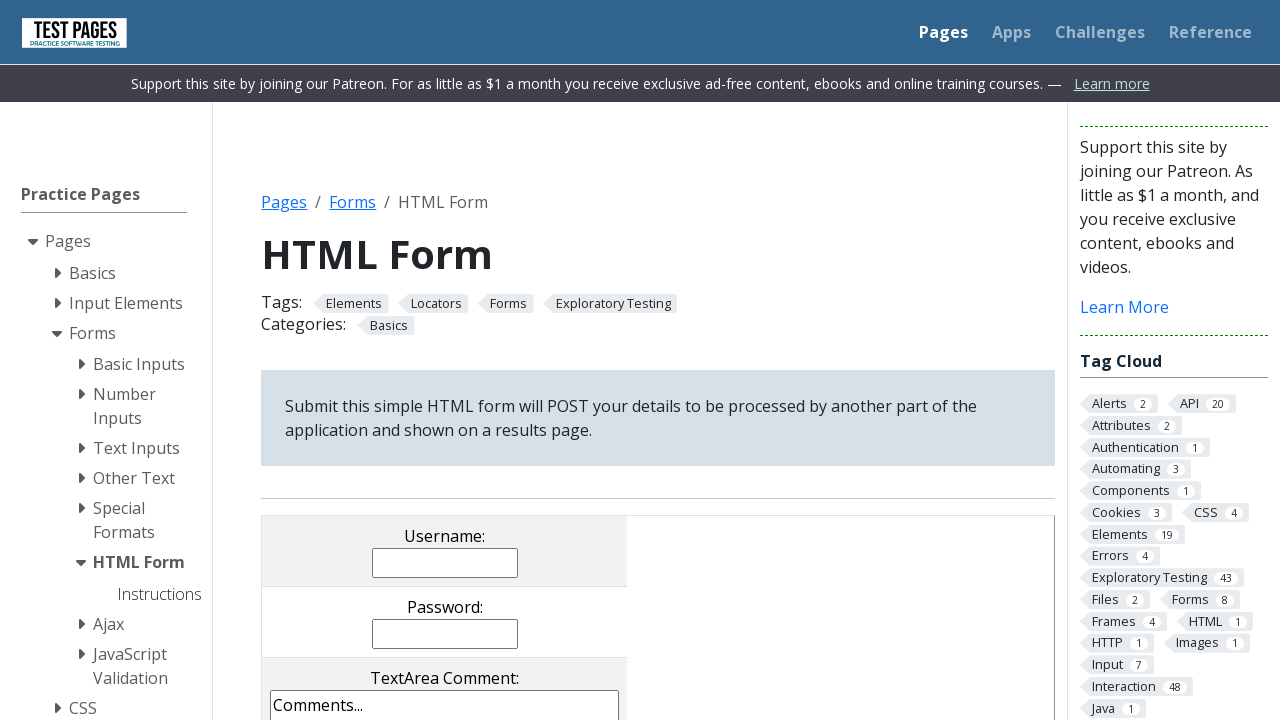

Filled username field with 'Evgeniia' on input[name='username']
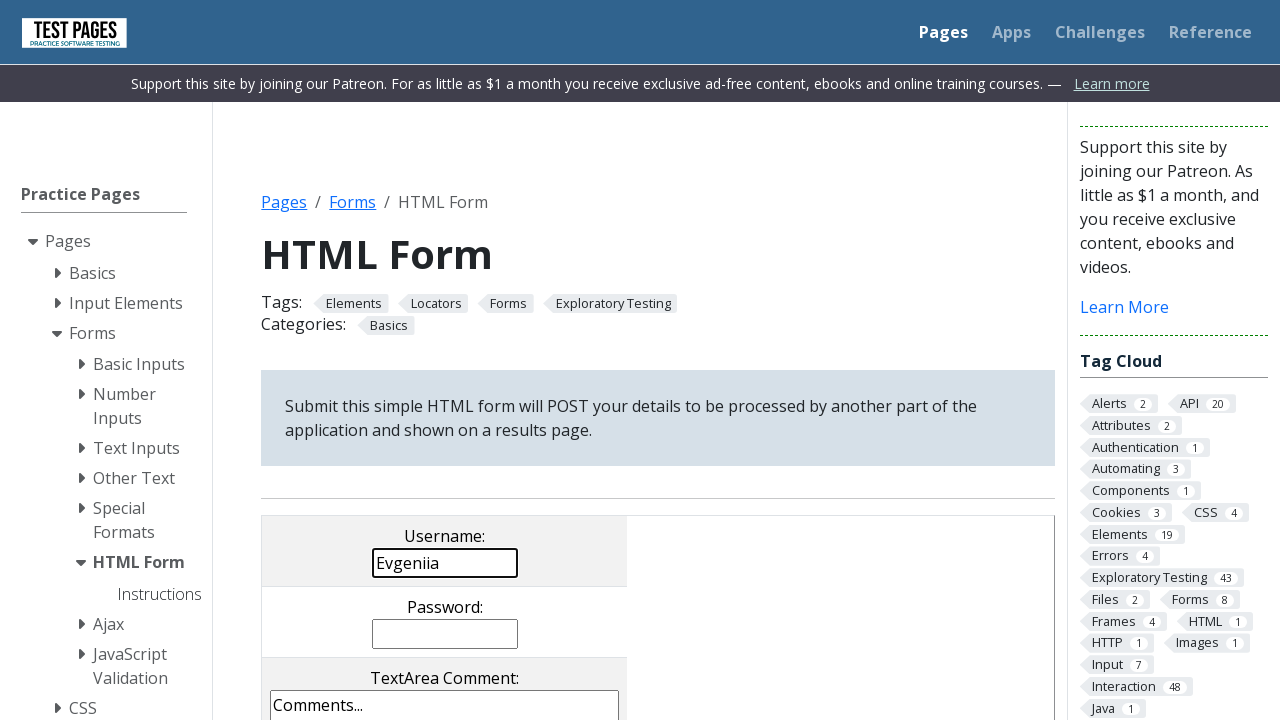

Clicked submit button to submit the form at (504, 360) on input[value='submit']
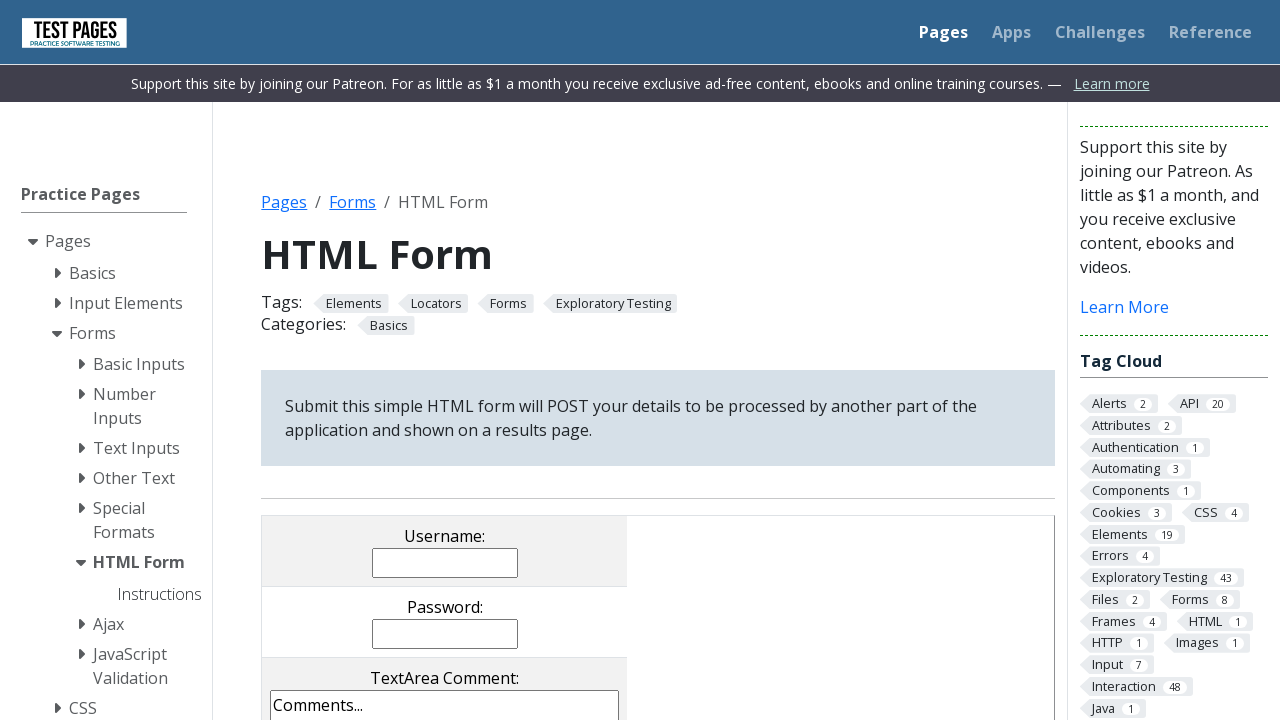

Username result element appeared on the page
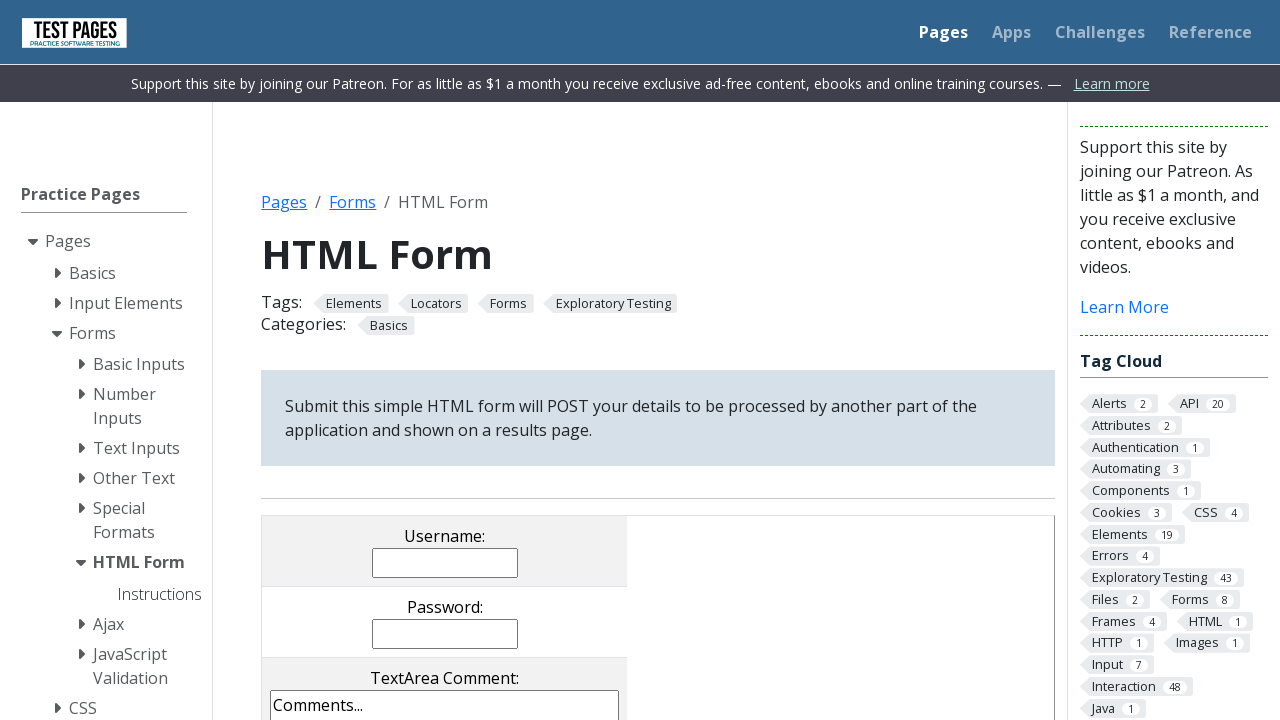

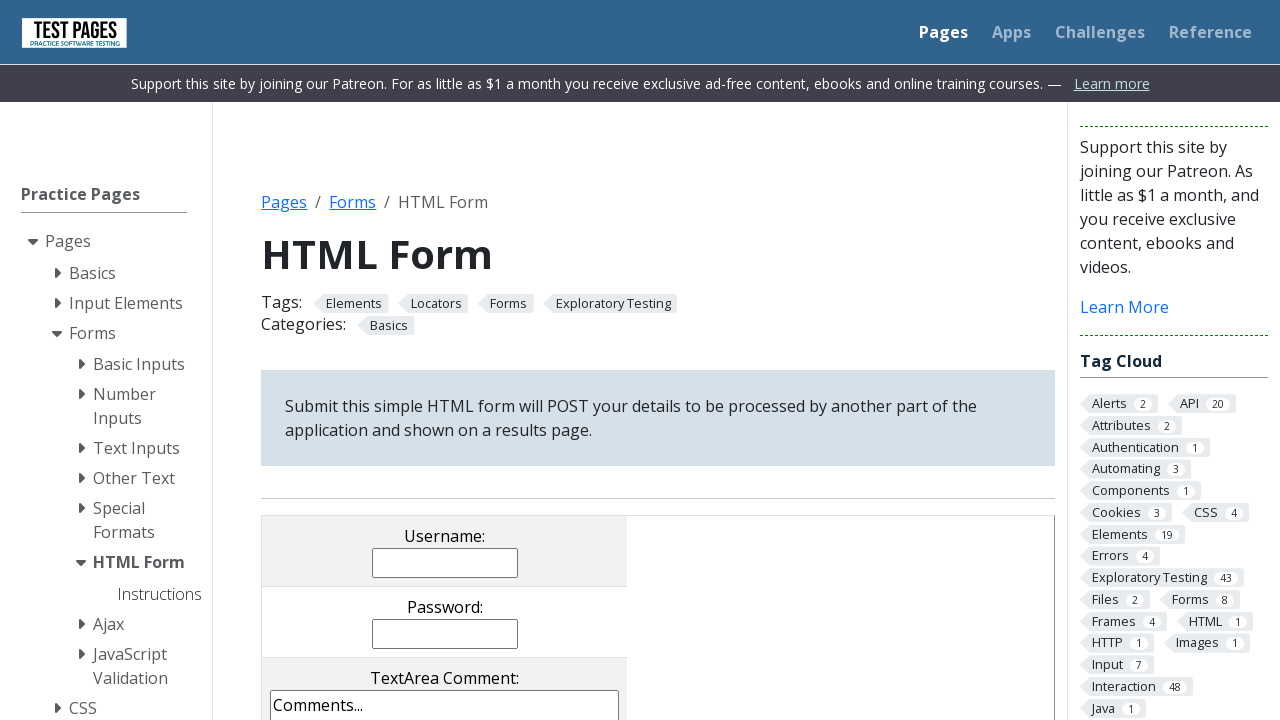